Tests finding a link by dynamically calculated text (using mathematical formula), clicking it, then filling out a form with personal information (first name, last name, city, country) and submitting it.

Starting URL: http://suninjuly.github.io/find_link_text

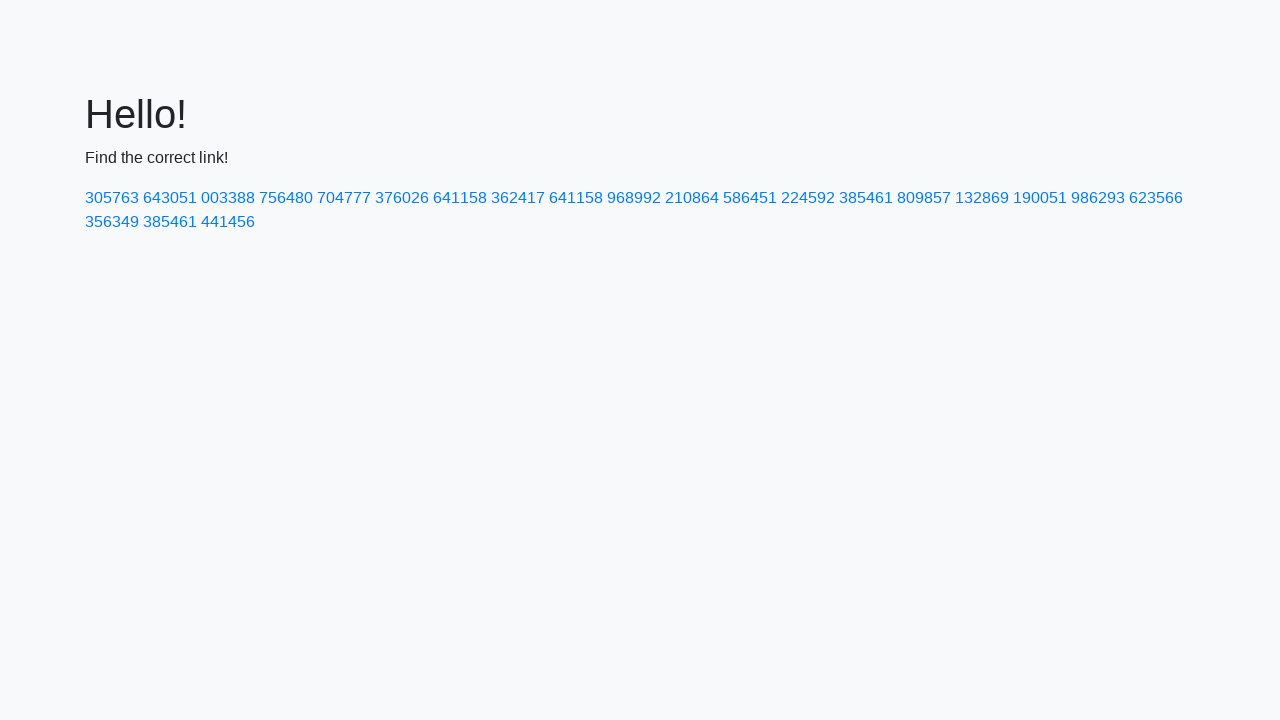

Clicked link with dynamically calculated text (224592) at (808, 198) on text=224592
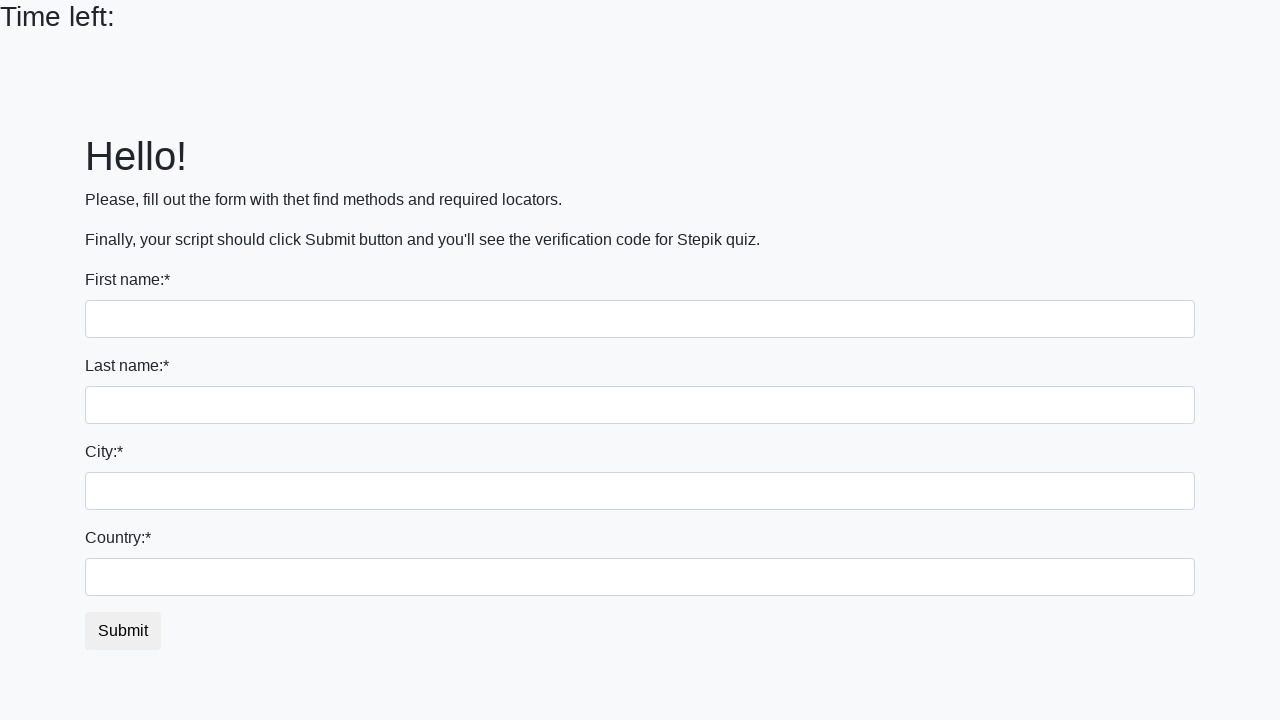

Filled first name field with 'Ivan' on input >> nth=0
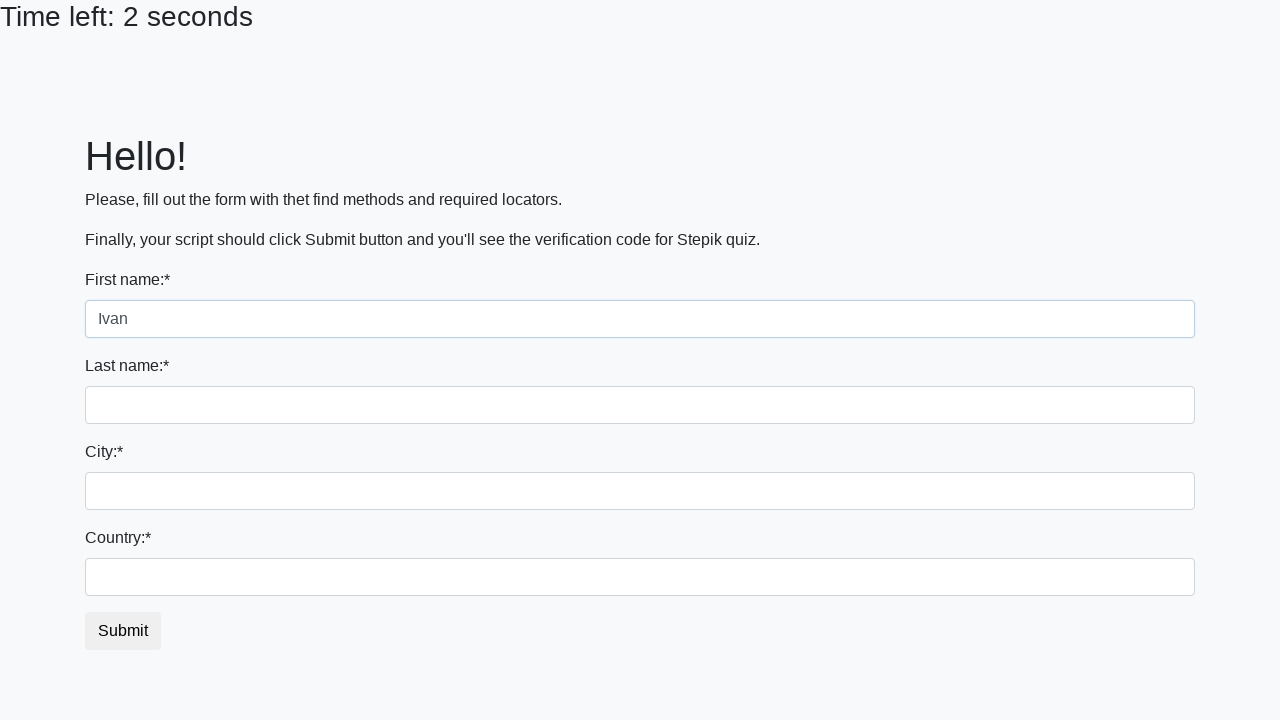

Filled last name field with 'Petrov' on input[name='last_name']
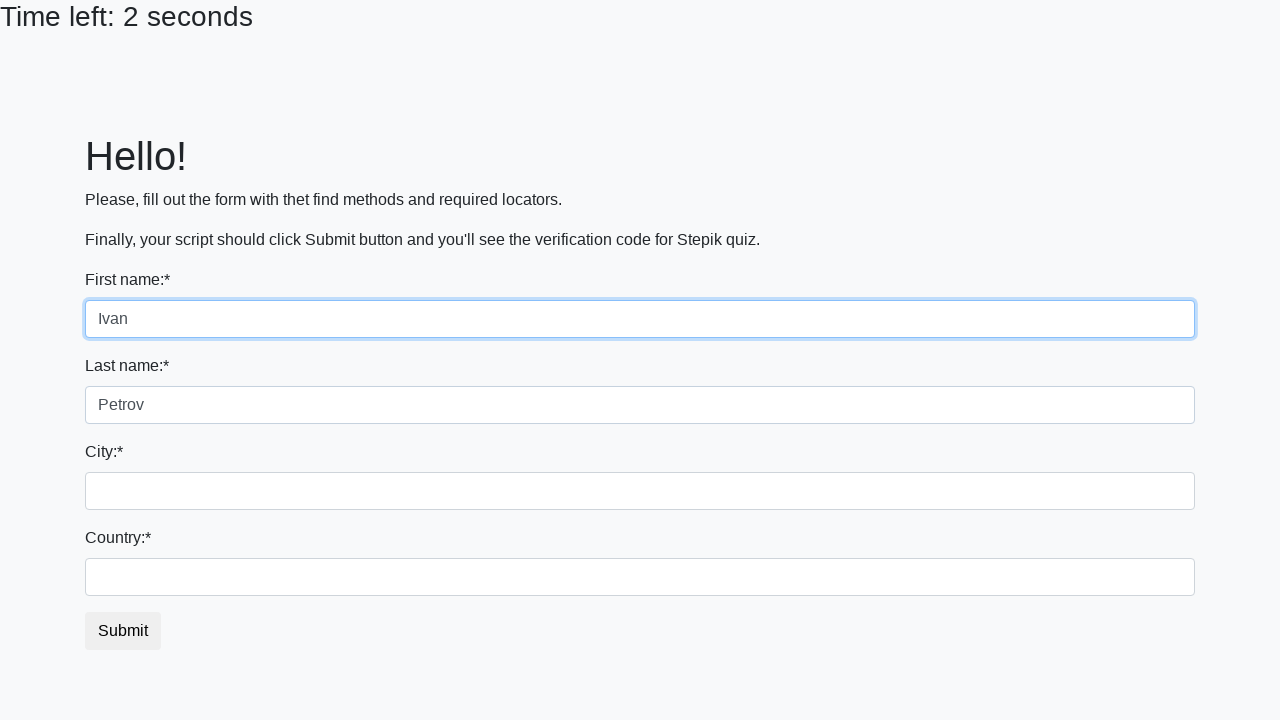

Filled city field with 'Smolensk' on .city
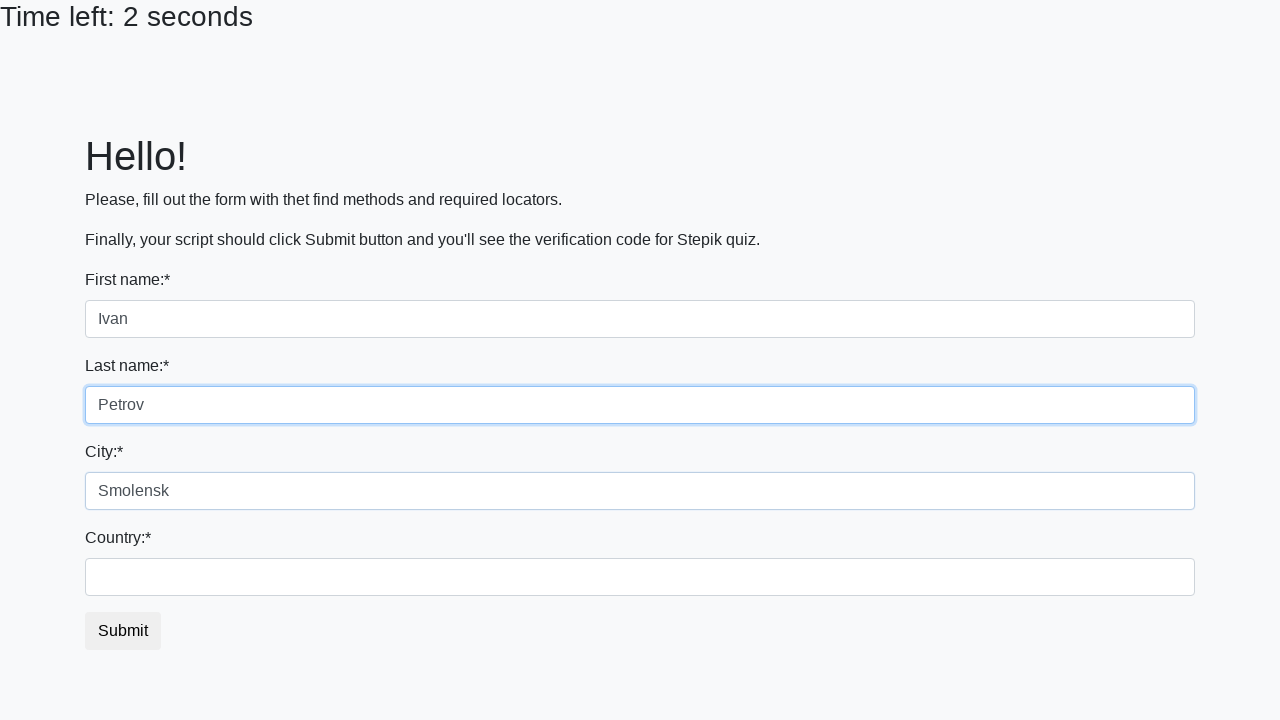

Filled country field with 'Russia' on #country
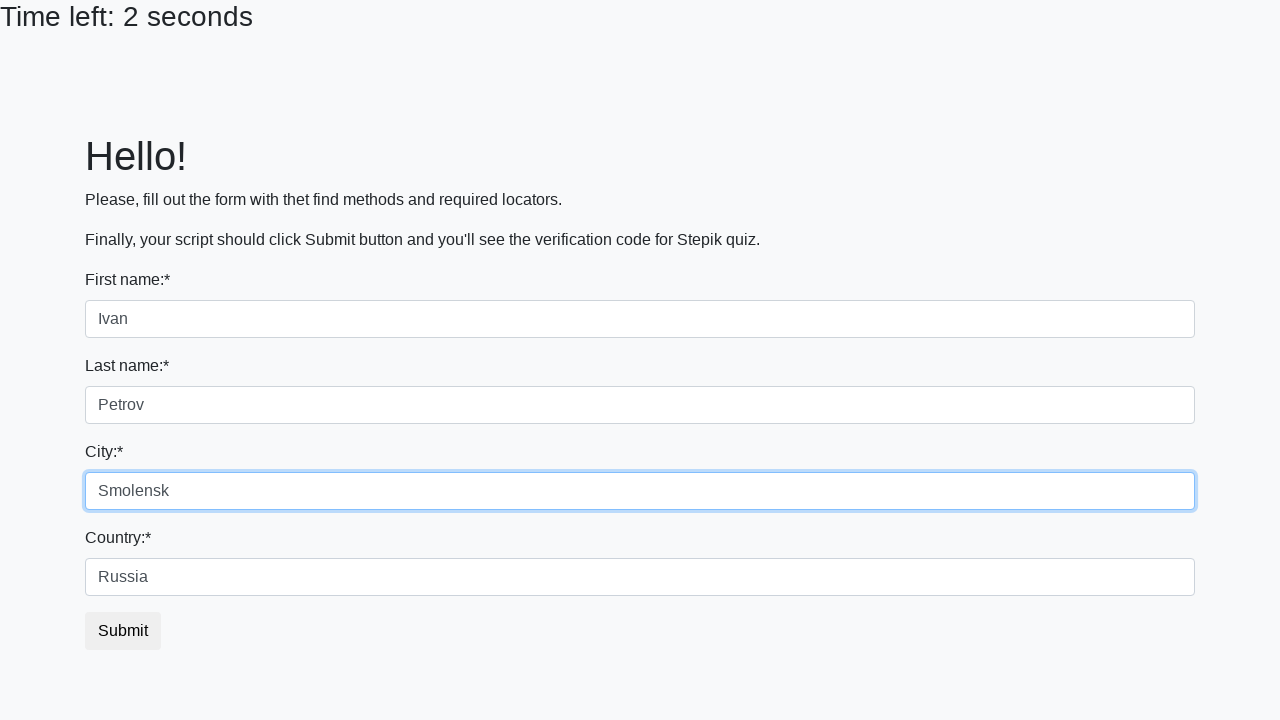

Clicked submit button to complete form submission at (123, 631) on button.btn
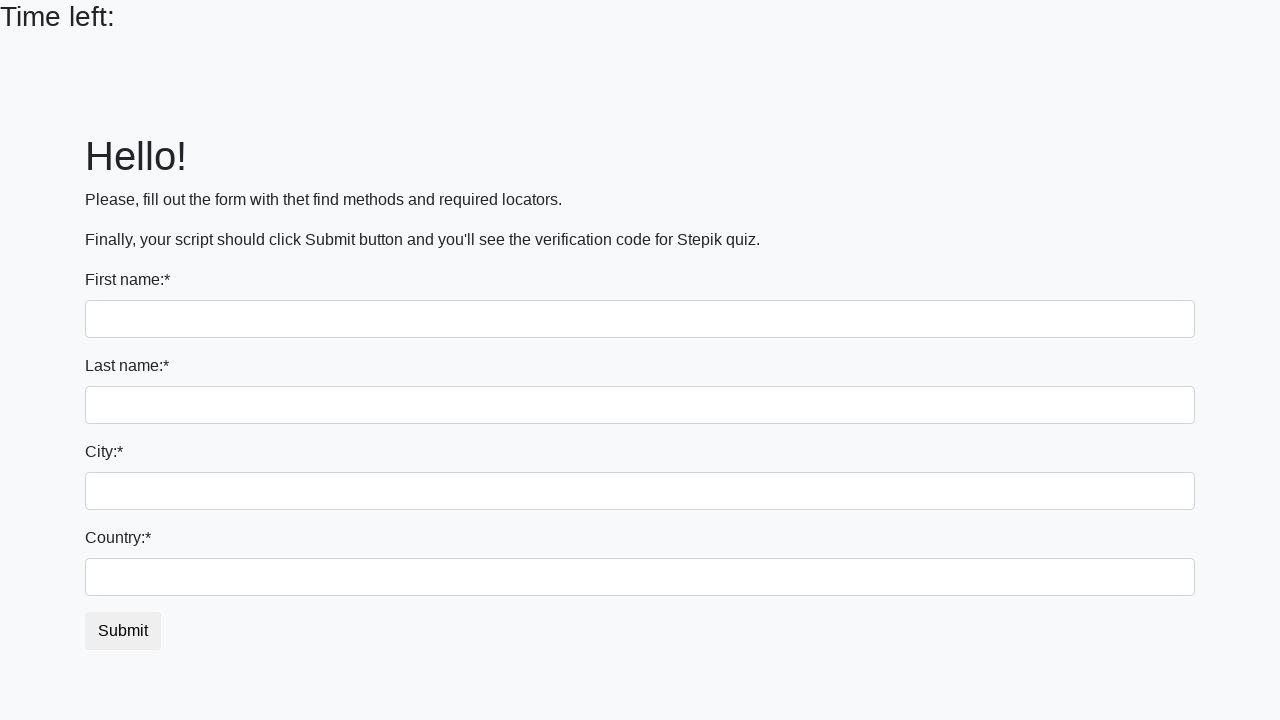

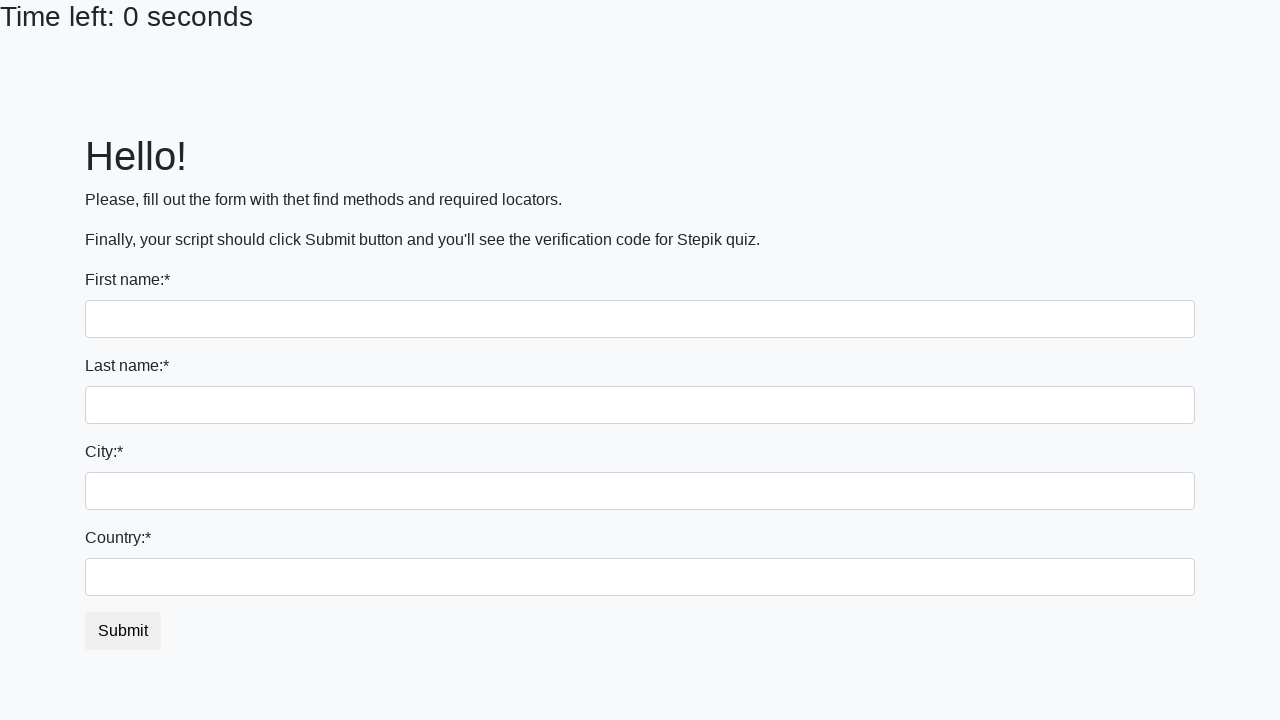